Tests hover functionality on three user avatar images, verifying that hovering reveals username information and that clicking profile links navigates to valid pages without 404 errors.

Starting URL: https://the-internet.herokuapp.com/hovers

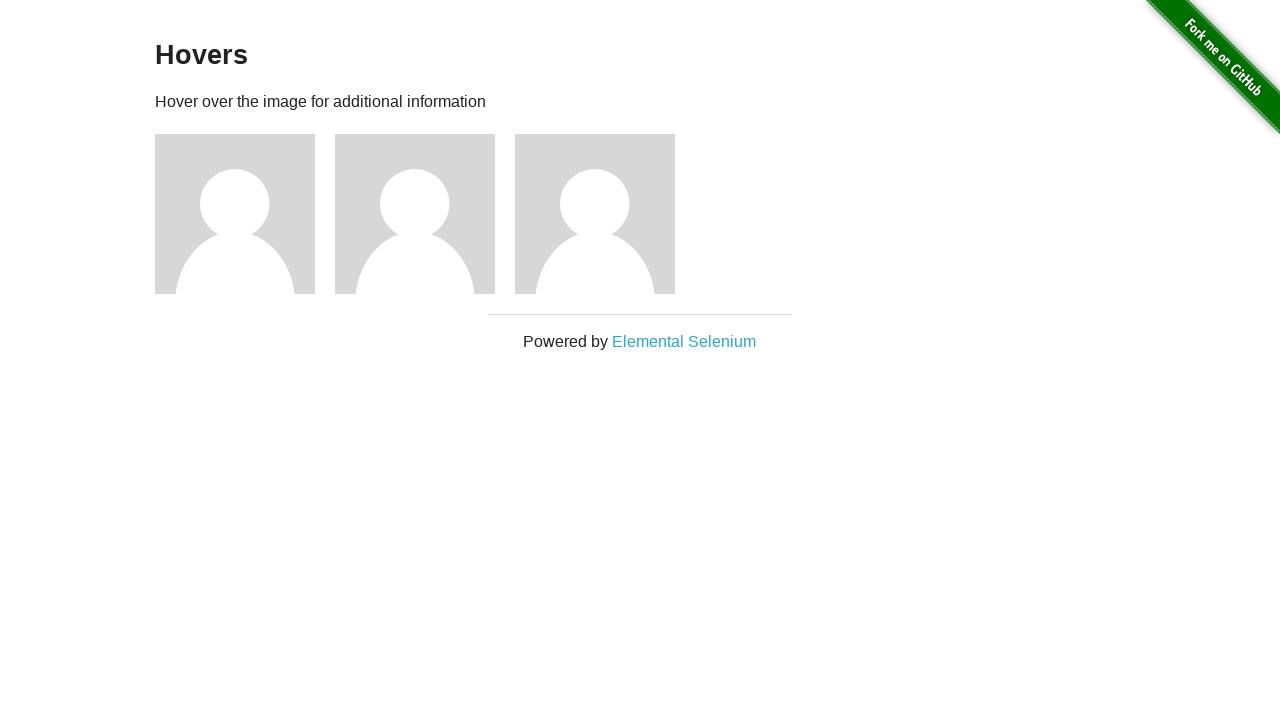

Hovered over first user avatar image at (235, 214) on (//img[@alt='User Avatar'])[1]
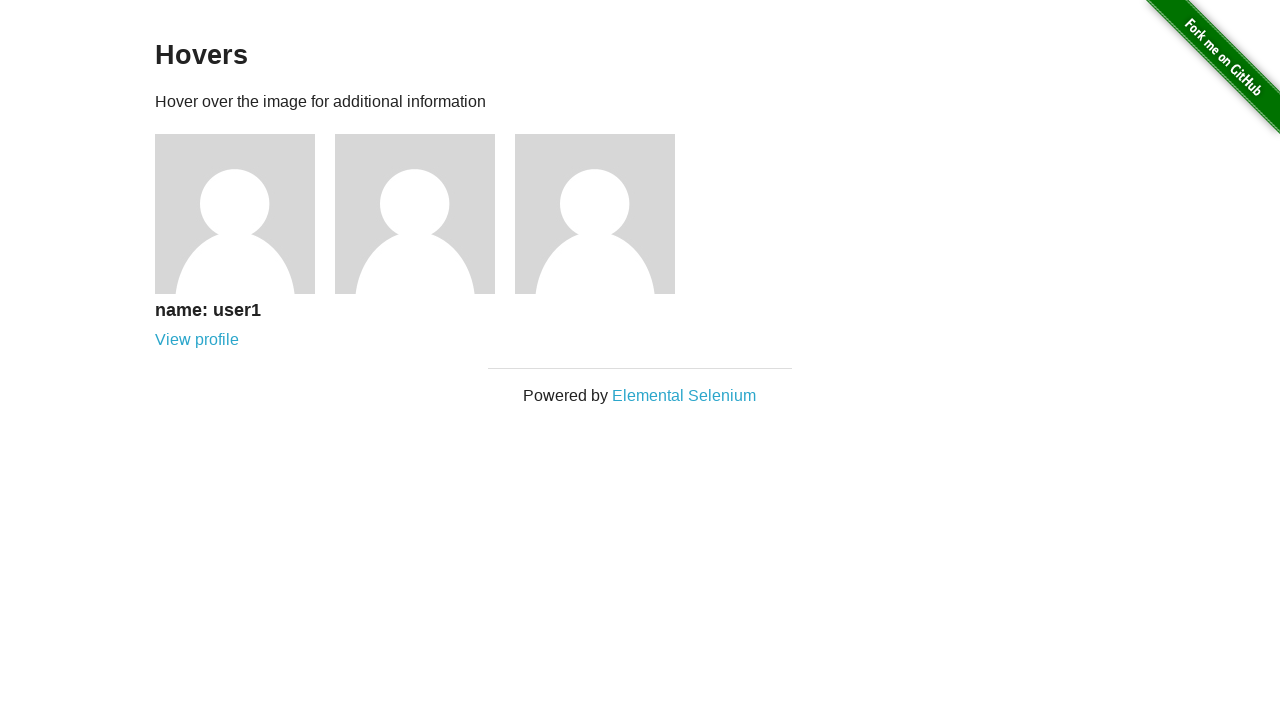

Username 'user1' appeared after hovering
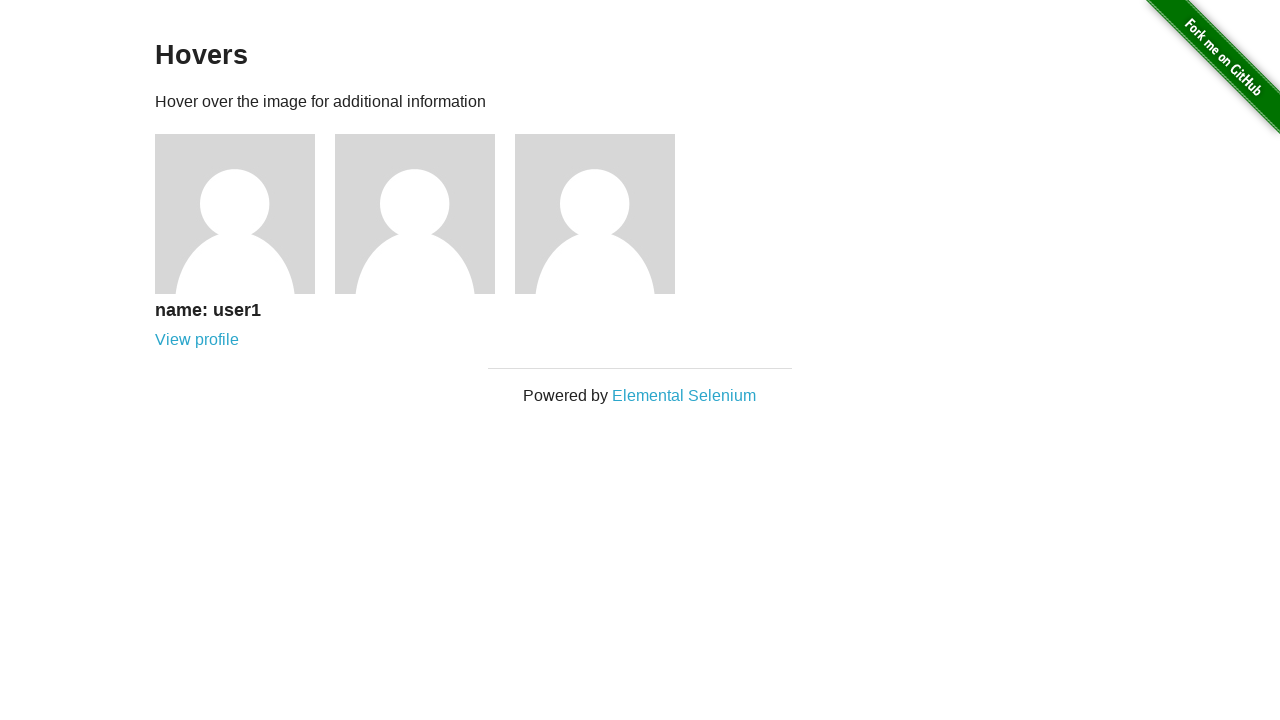

Clicked on user1 profile link at (197, 340) on a[href='/users/1']
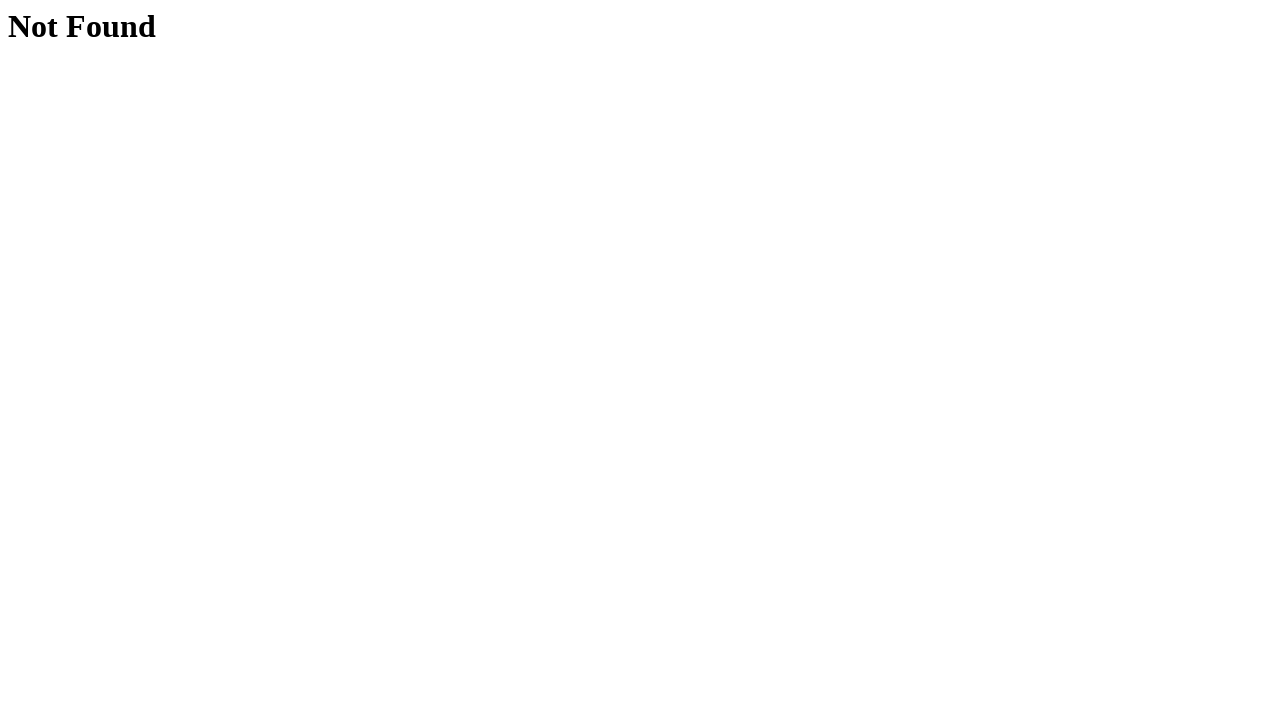

User1 profile page loaded successfully (h1 element found)
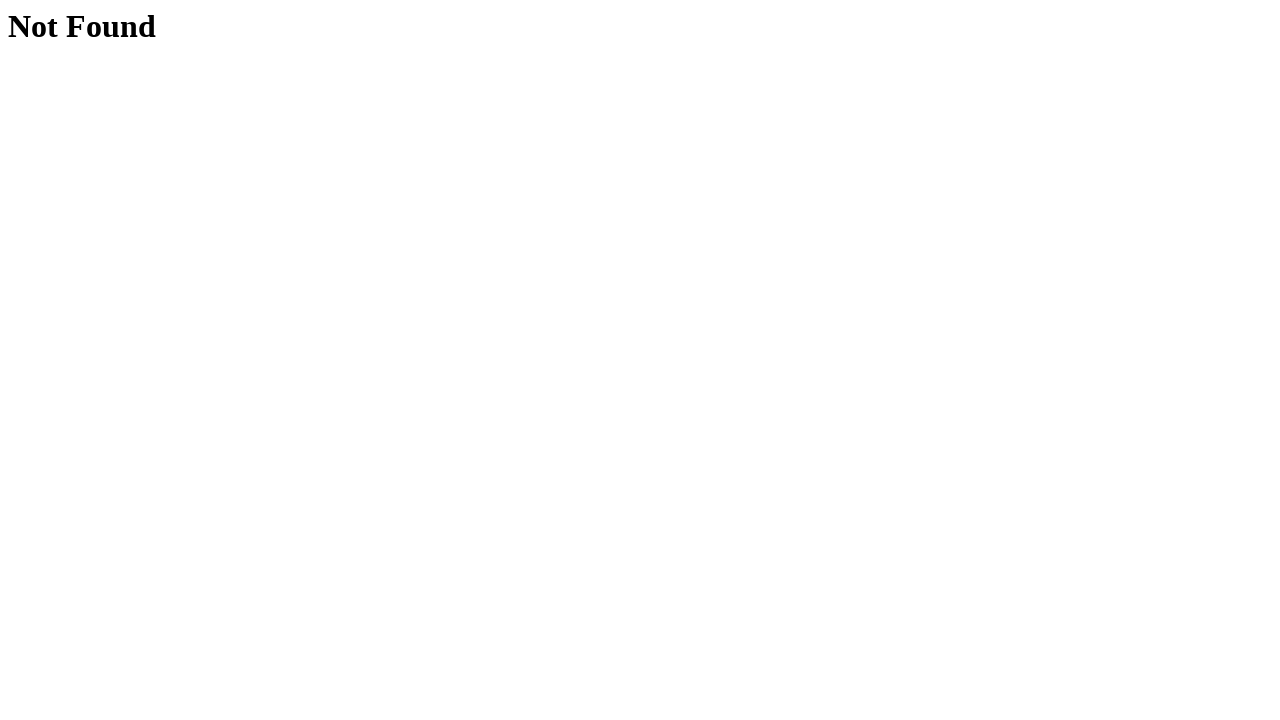

Navigated back to hovers page
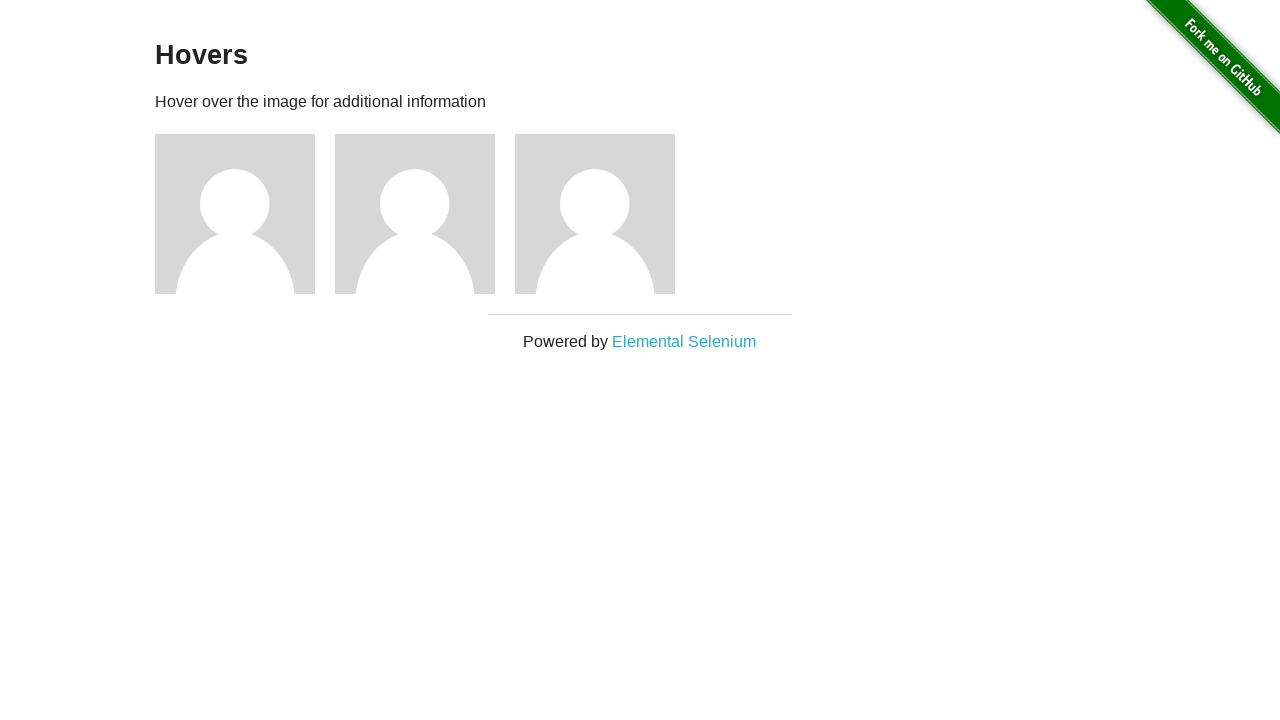

Hovered over second user avatar image at (415, 214) on (//img[@alt='User Avatar'])[2]
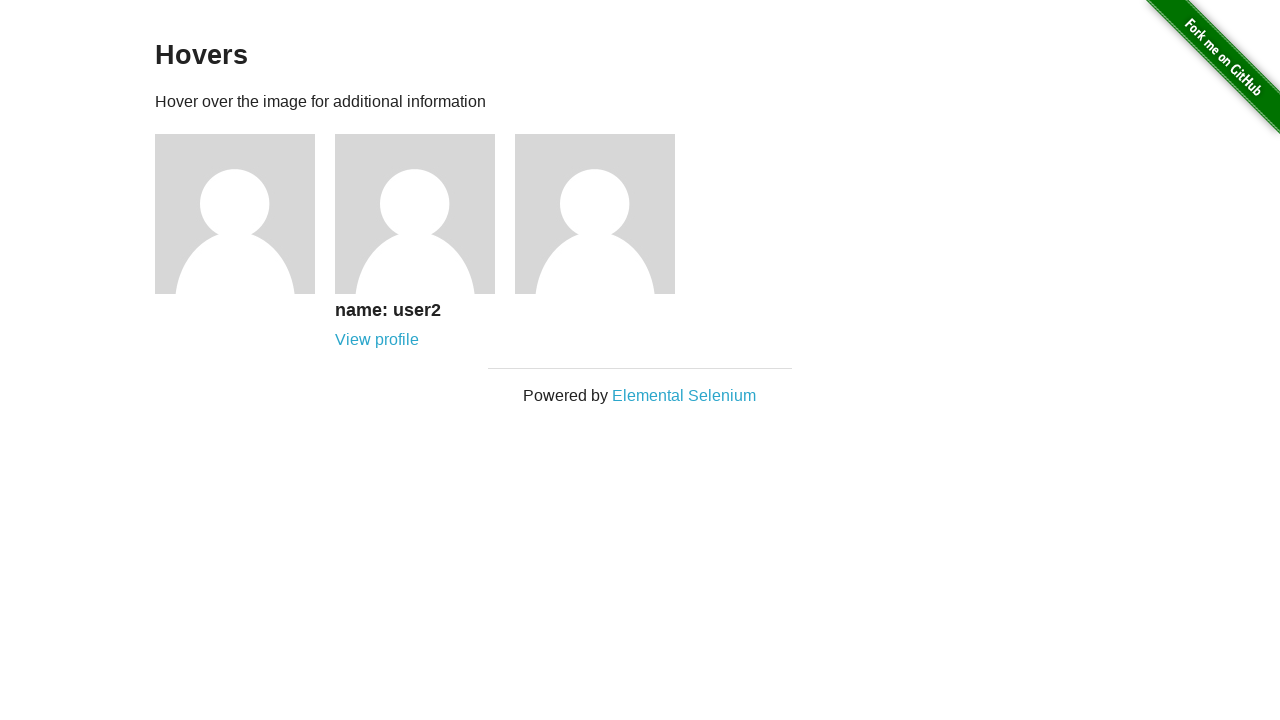

Username 'user2' appeared after hovering
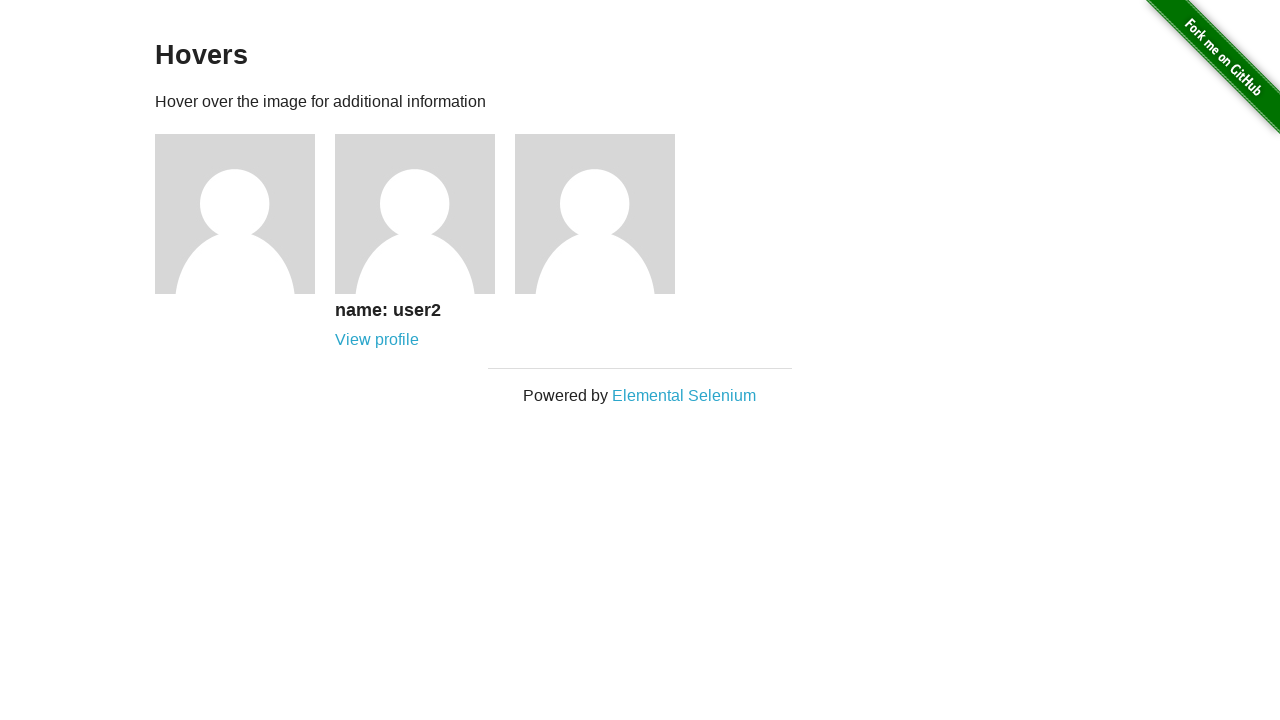

Clicked on user2 profile link at (377, 340) on a[href='/users/2']
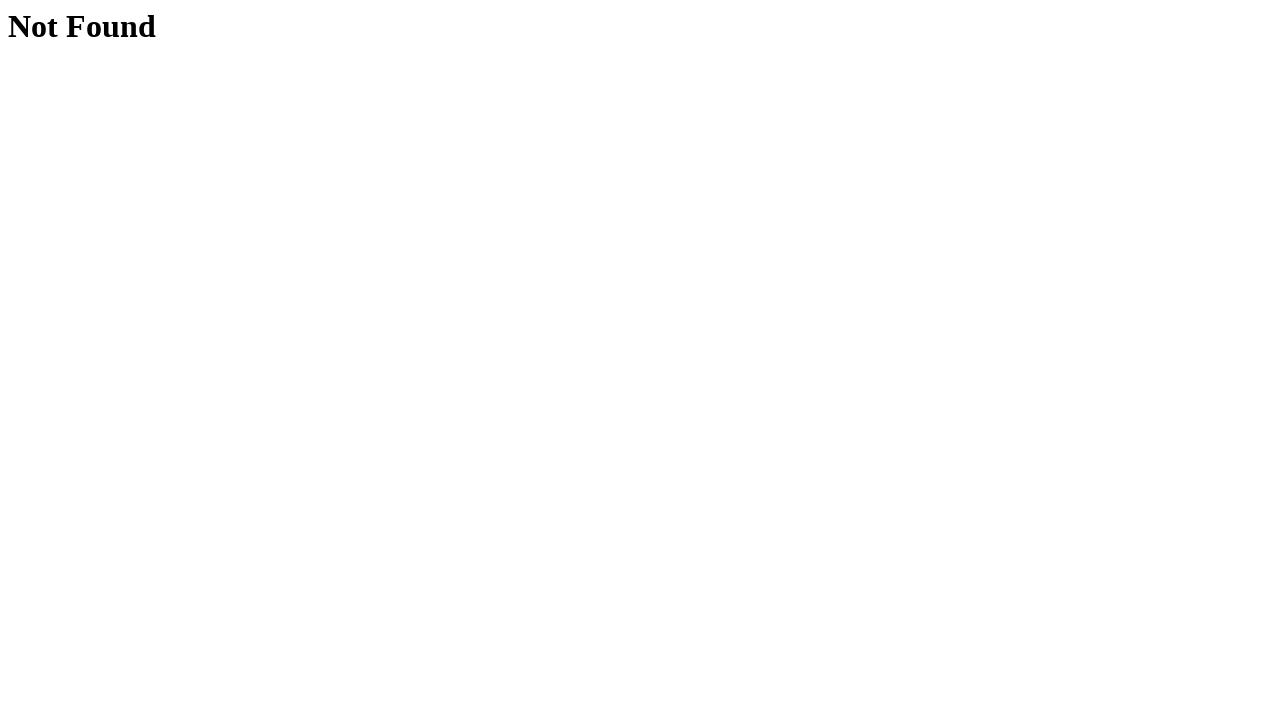

User2 profile page loaded successfully (h1 element found)
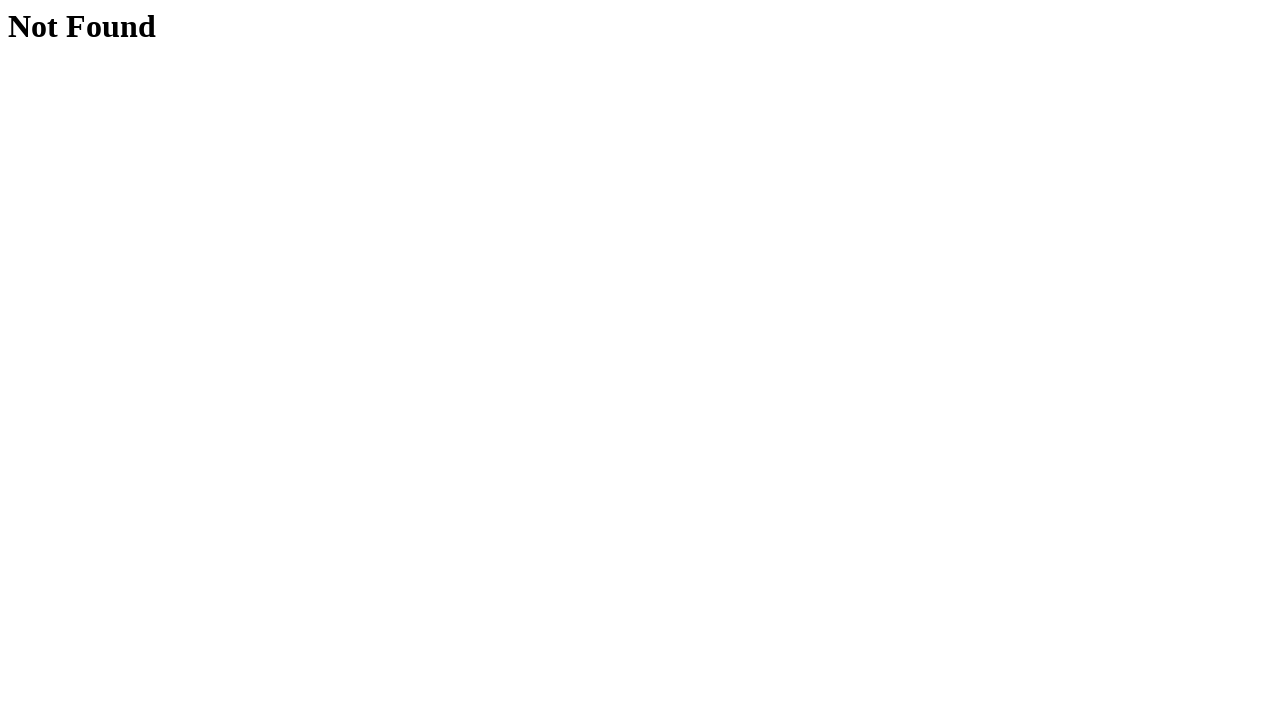

Navigated back to hovers page
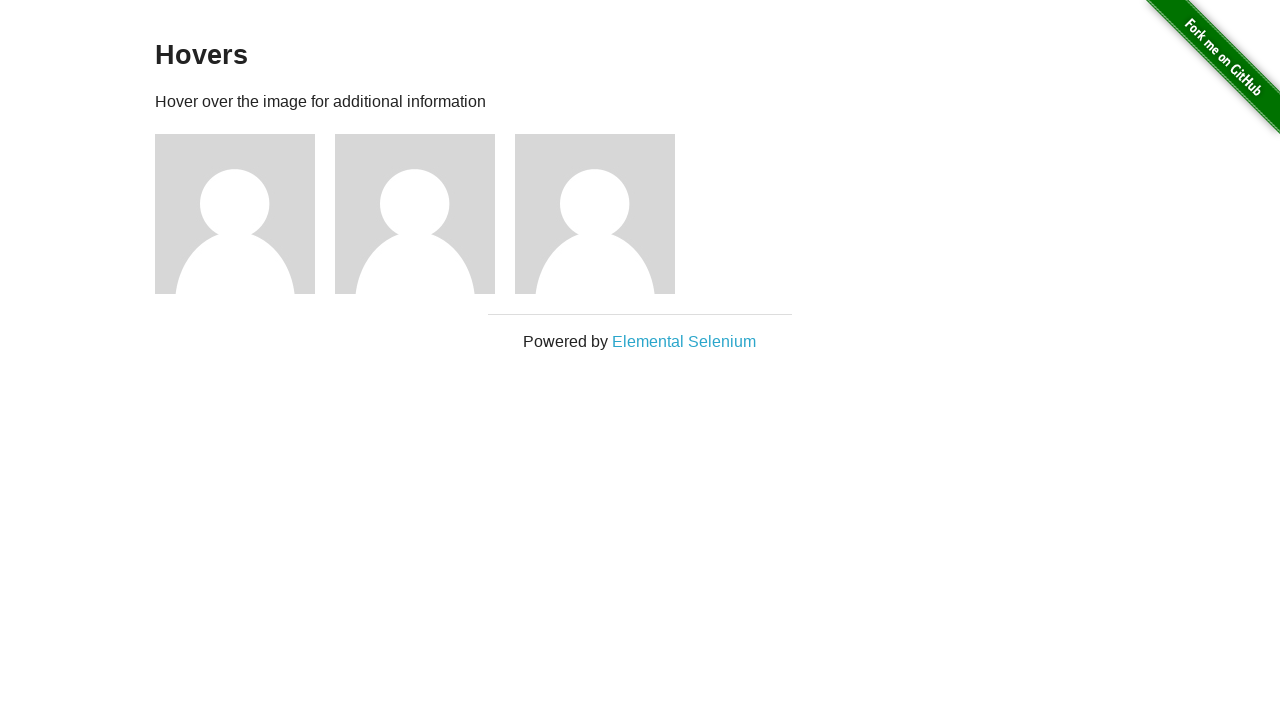

Hovered over third user avatar image at (595, 214) on (//img[@alt='User Avatar'])[3]
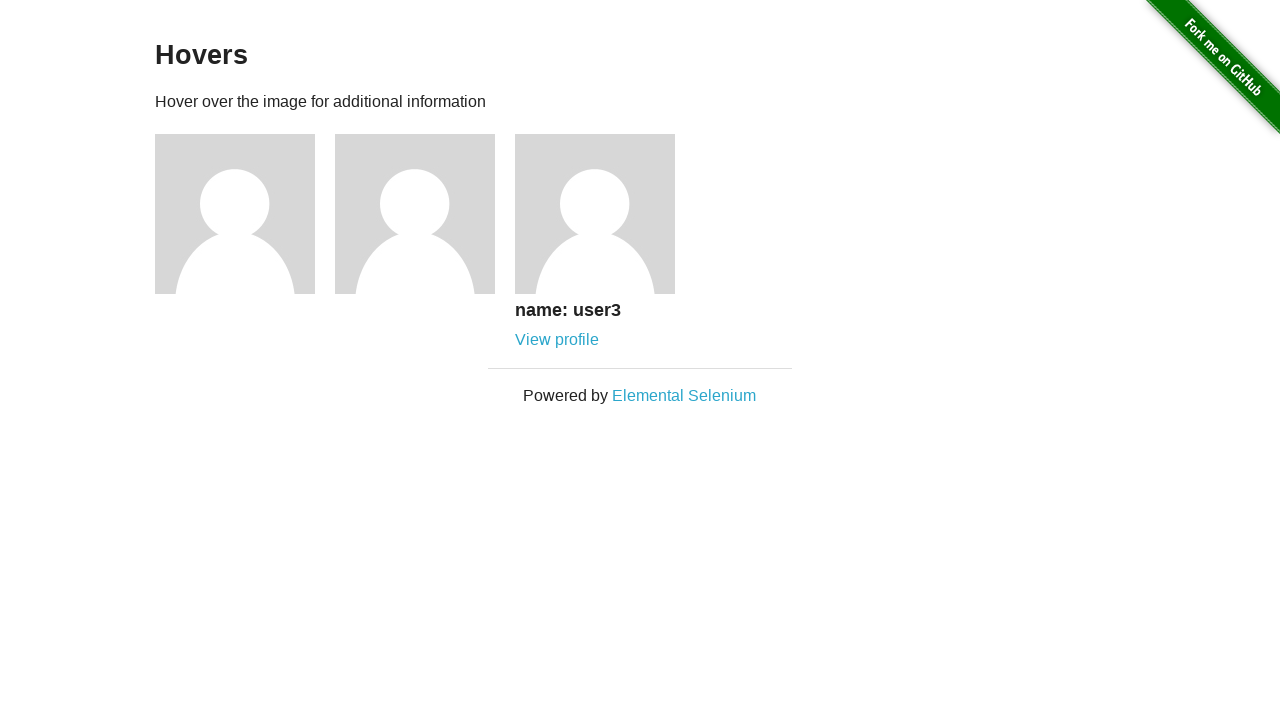

Username 'user3' appeared after hovering
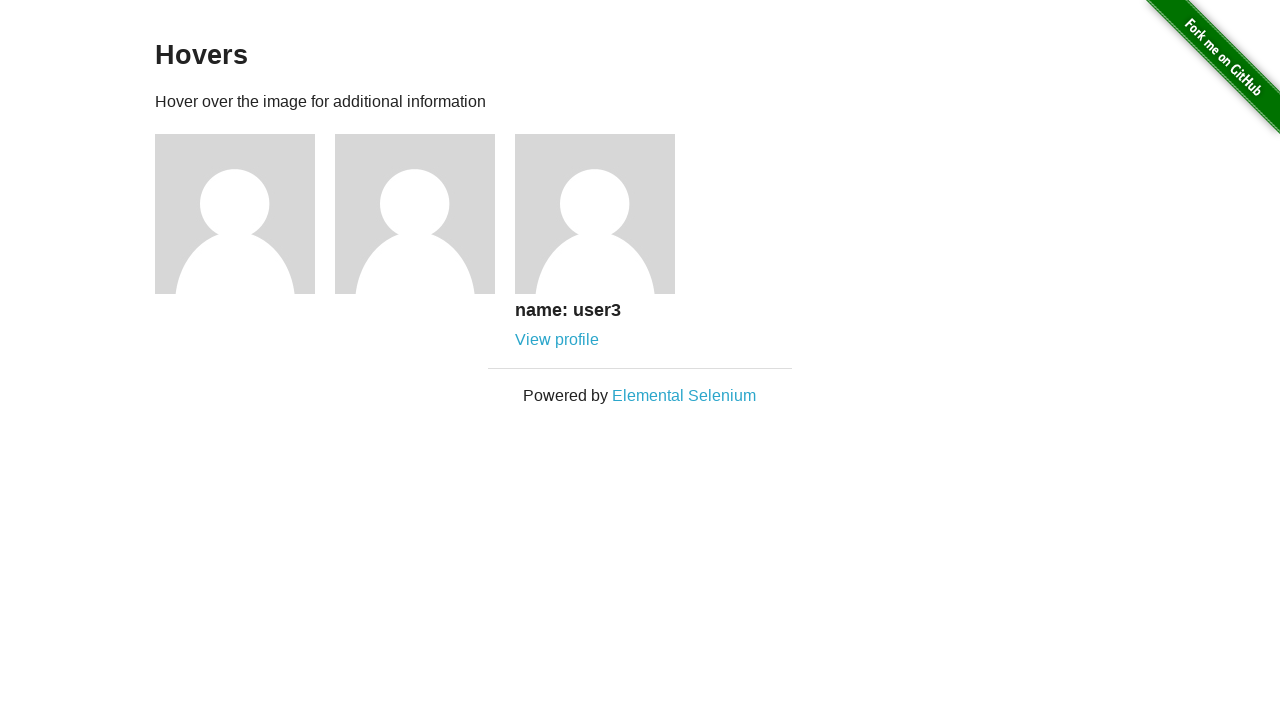

Clicked on user3 profile link at (557, 340) on a[href='/users/3']
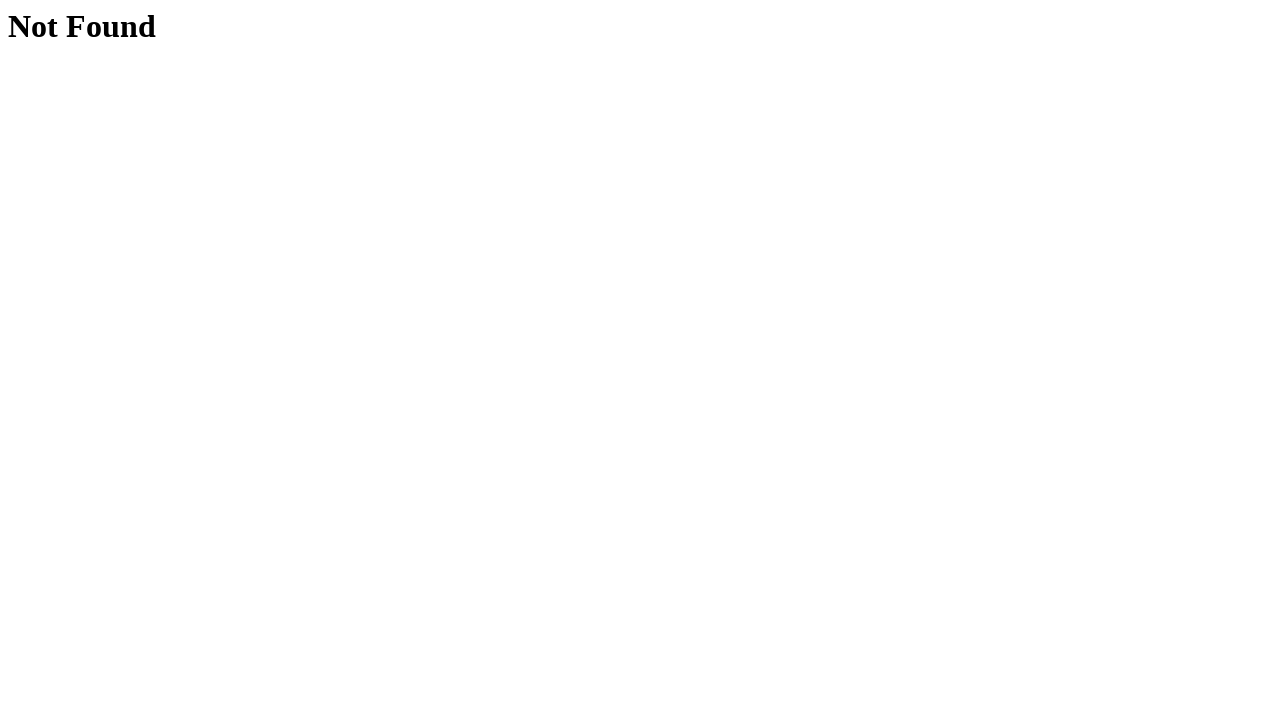

User3 profile page loaded successfully (h1 element found)
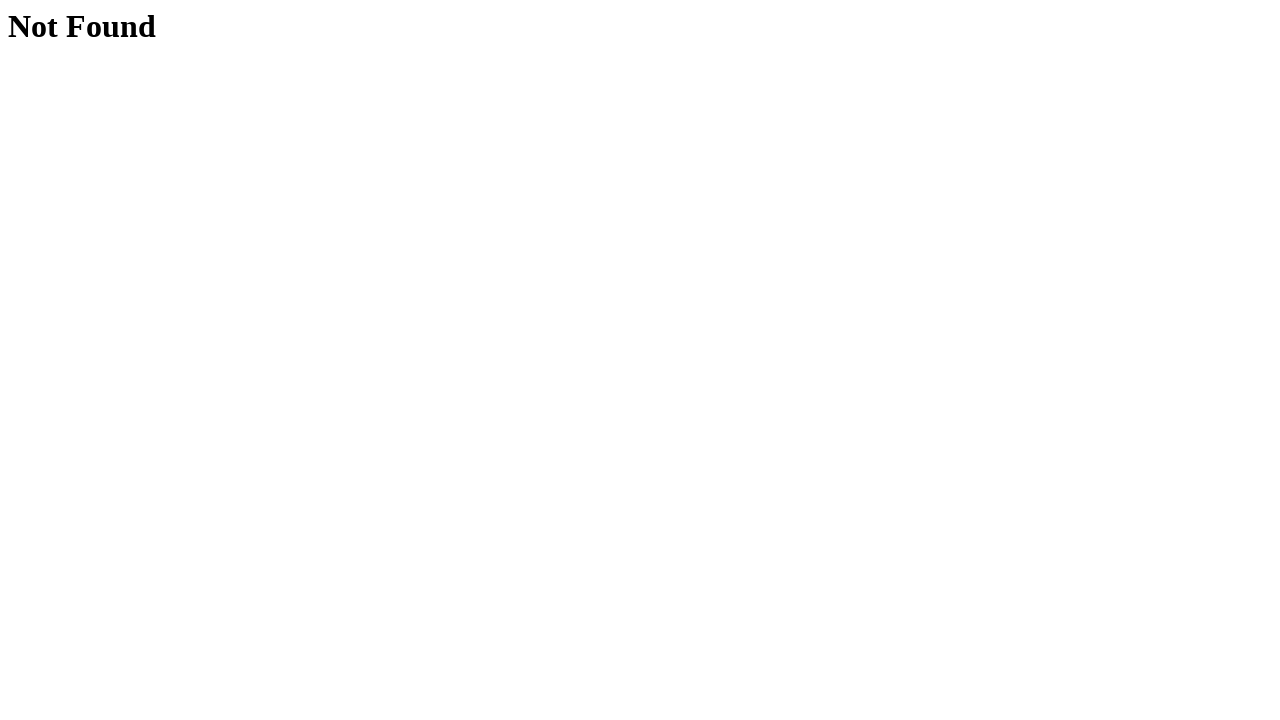

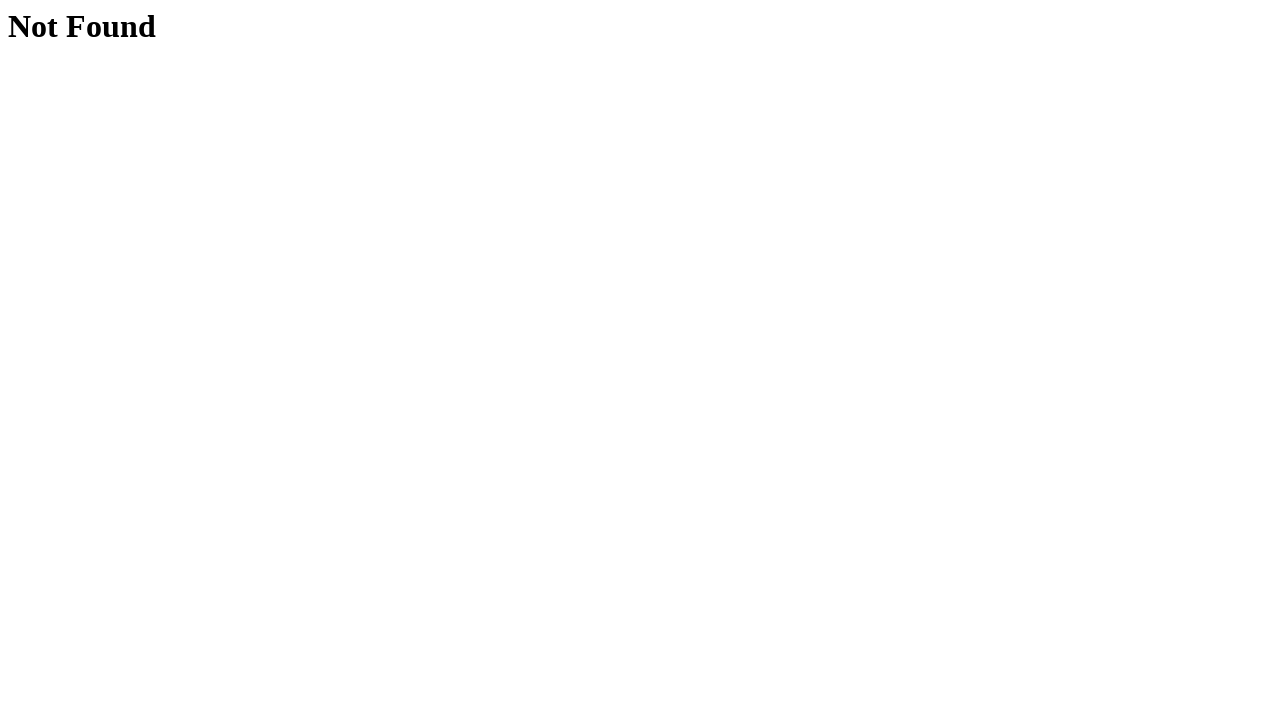